Tests alert handling functionality by triggering different types of JavaScript alerts and interacting with them

Starting URL: http://rahulshettyacademy.com/AutomationPractice/

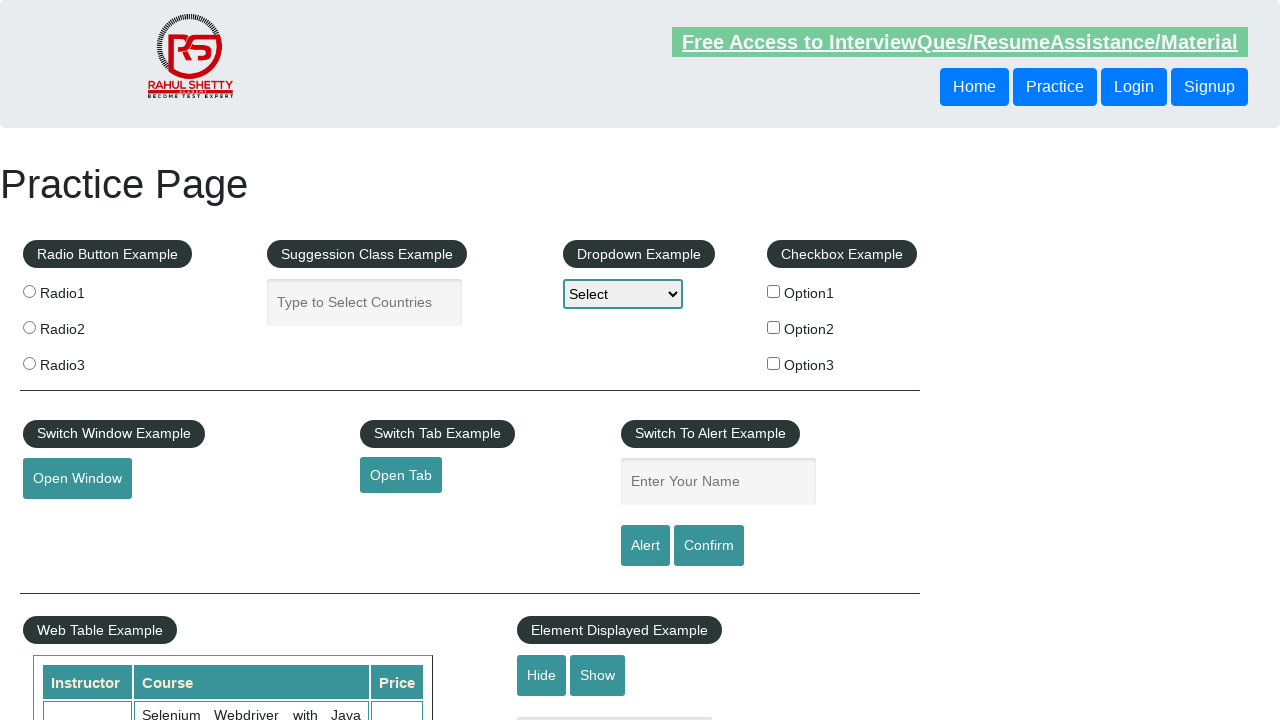

Entered 'Eda' in the name text field on input#name
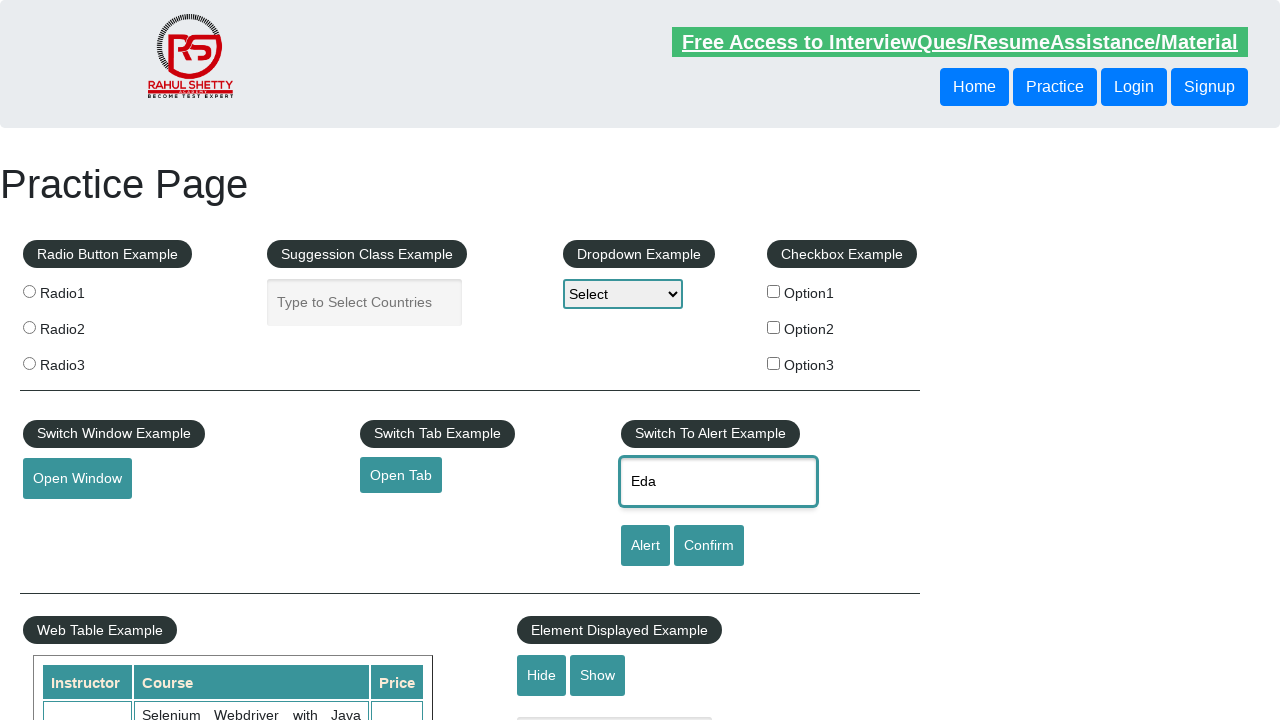

Clicked alert button to trigger JavaScript alert at (645, 546) on #alertbtn
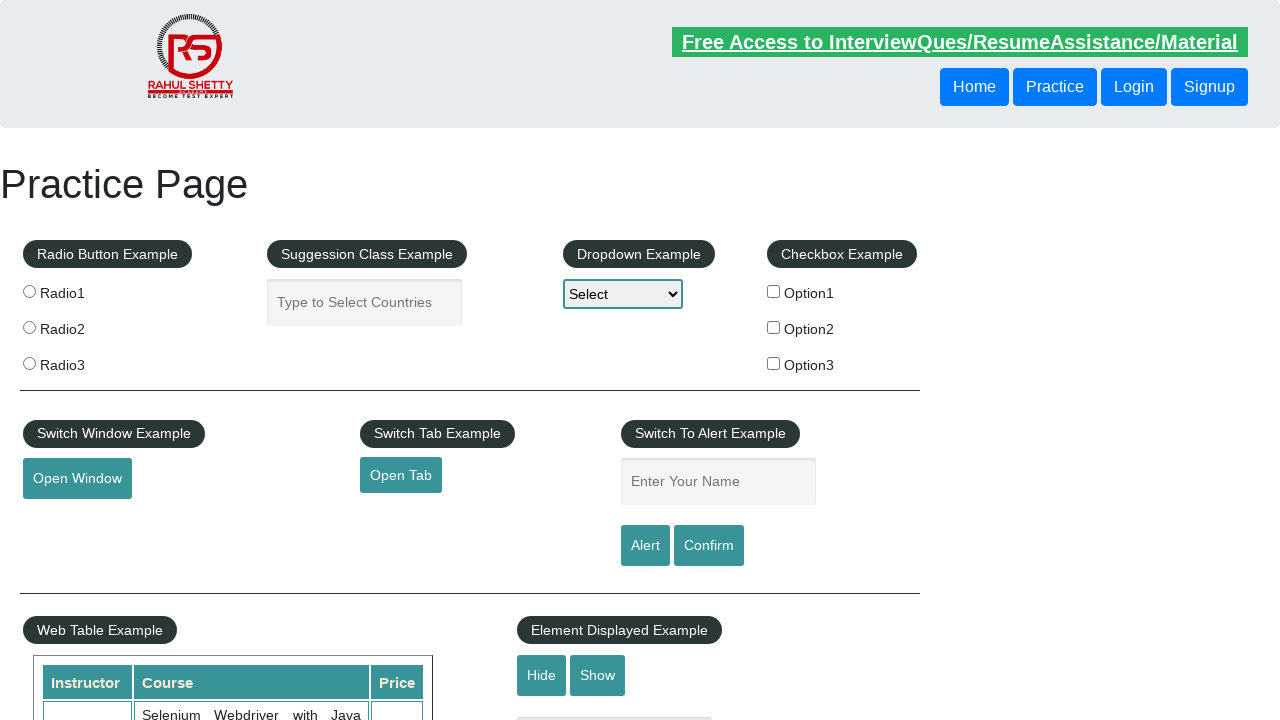

Set up dialog handler to accept alerts
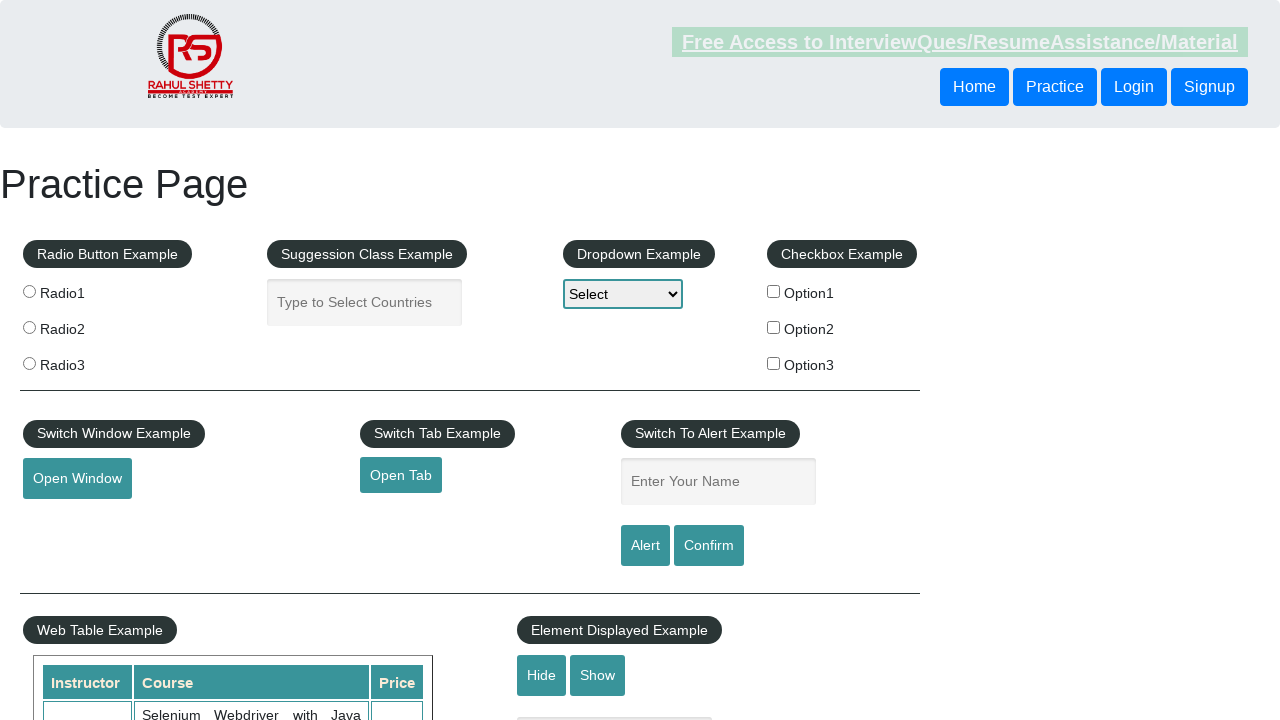

Clicked confirm button to trigger confirmation dialog at (709, 546) on #confirmbtn
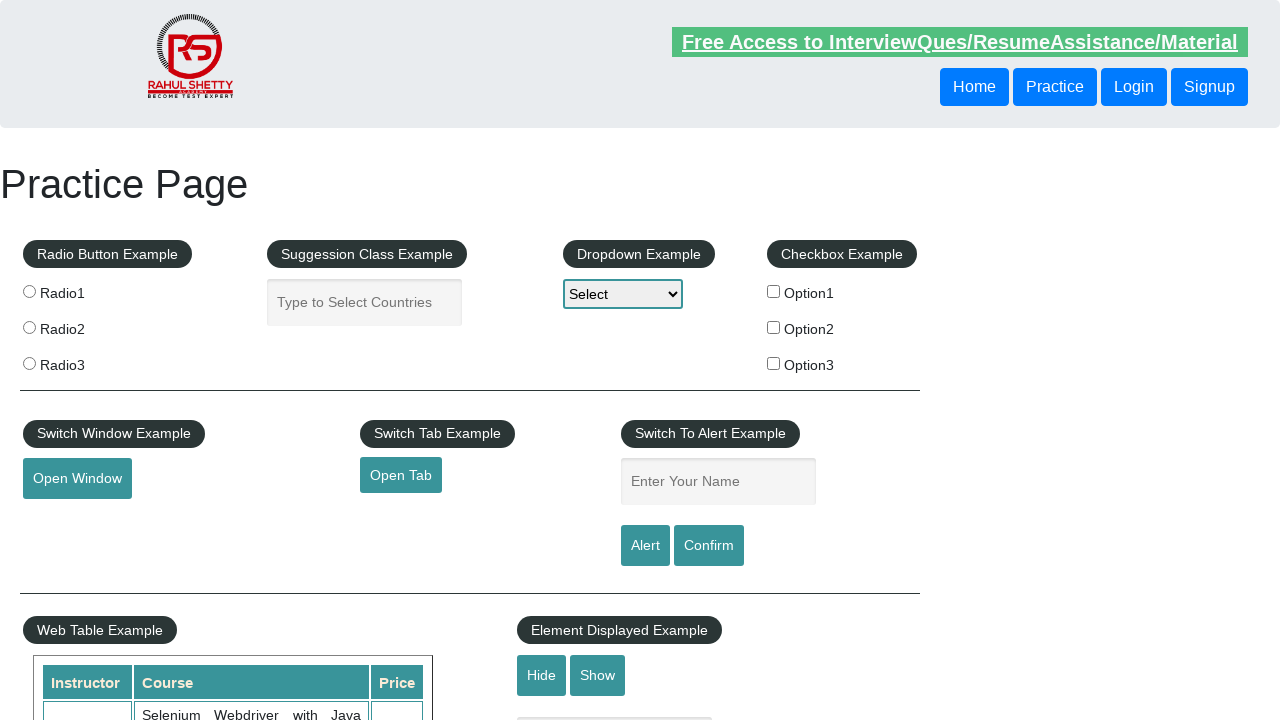

Set up dialog handler to dismiss confirmation dialogs
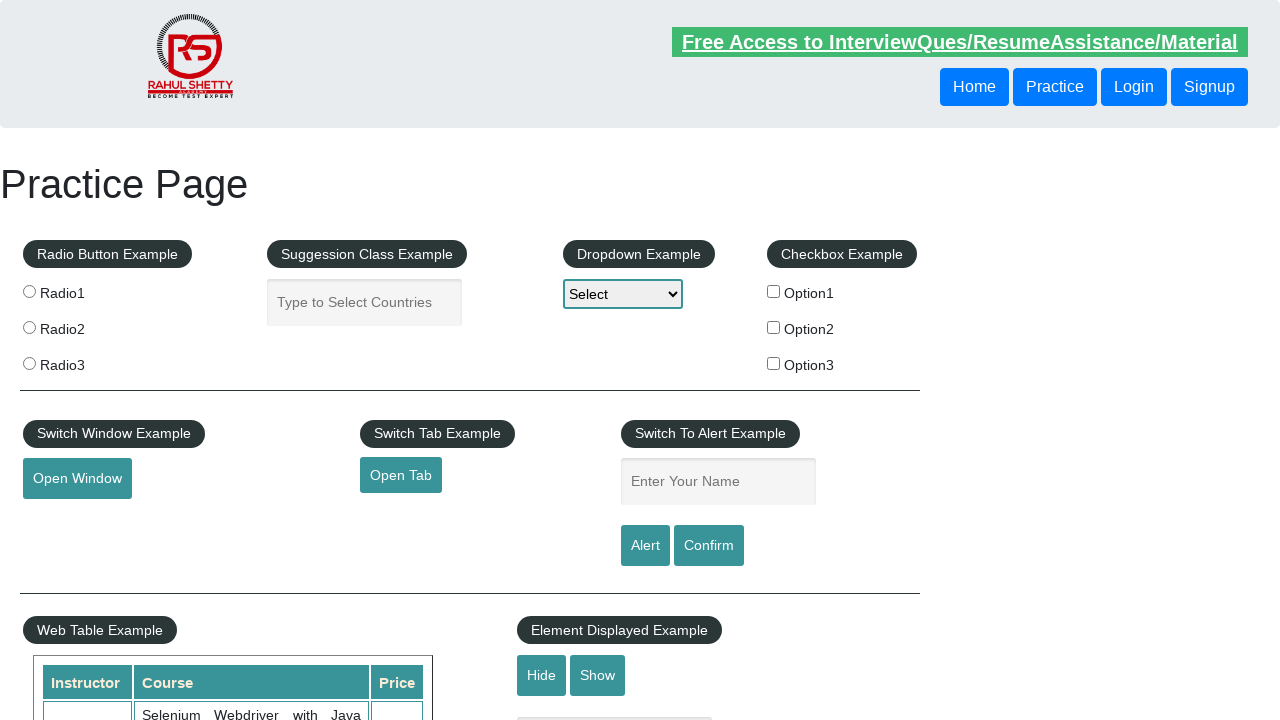

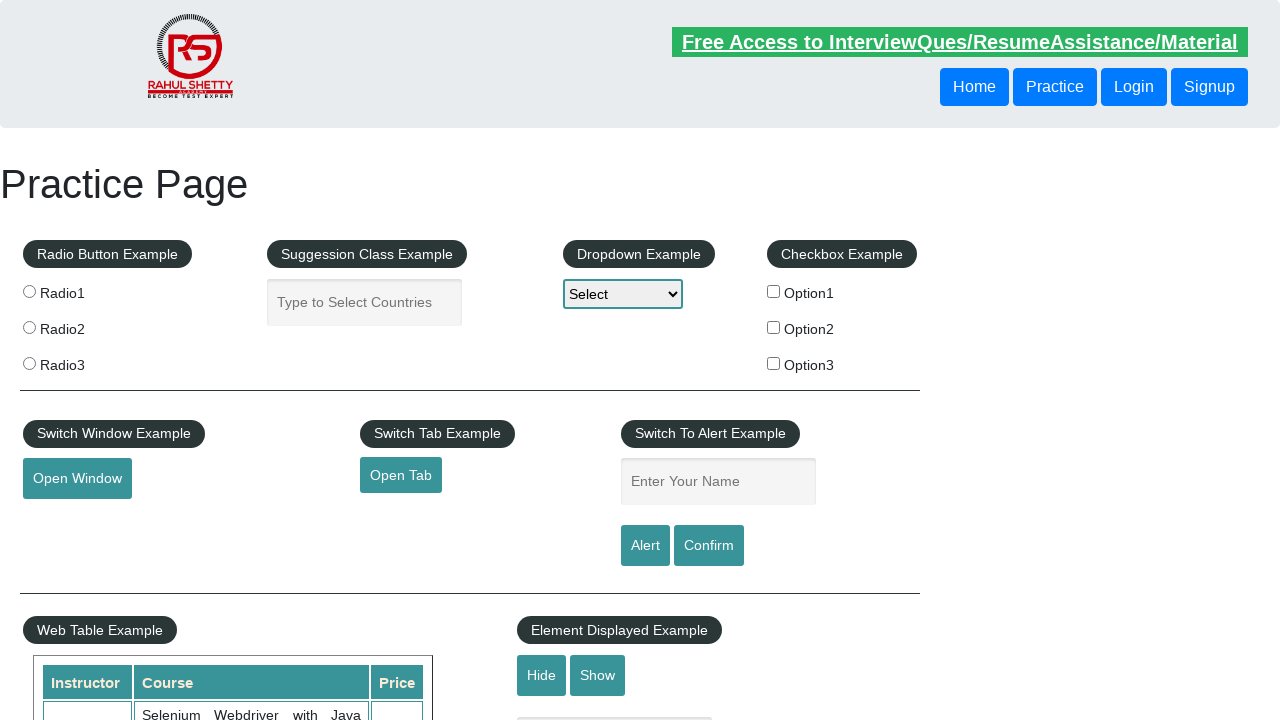